Tests modal dialog functionality by opening a modal via button click and then closing it using the close button

Starting URL: https://formy-project.herokuapp.com/modal

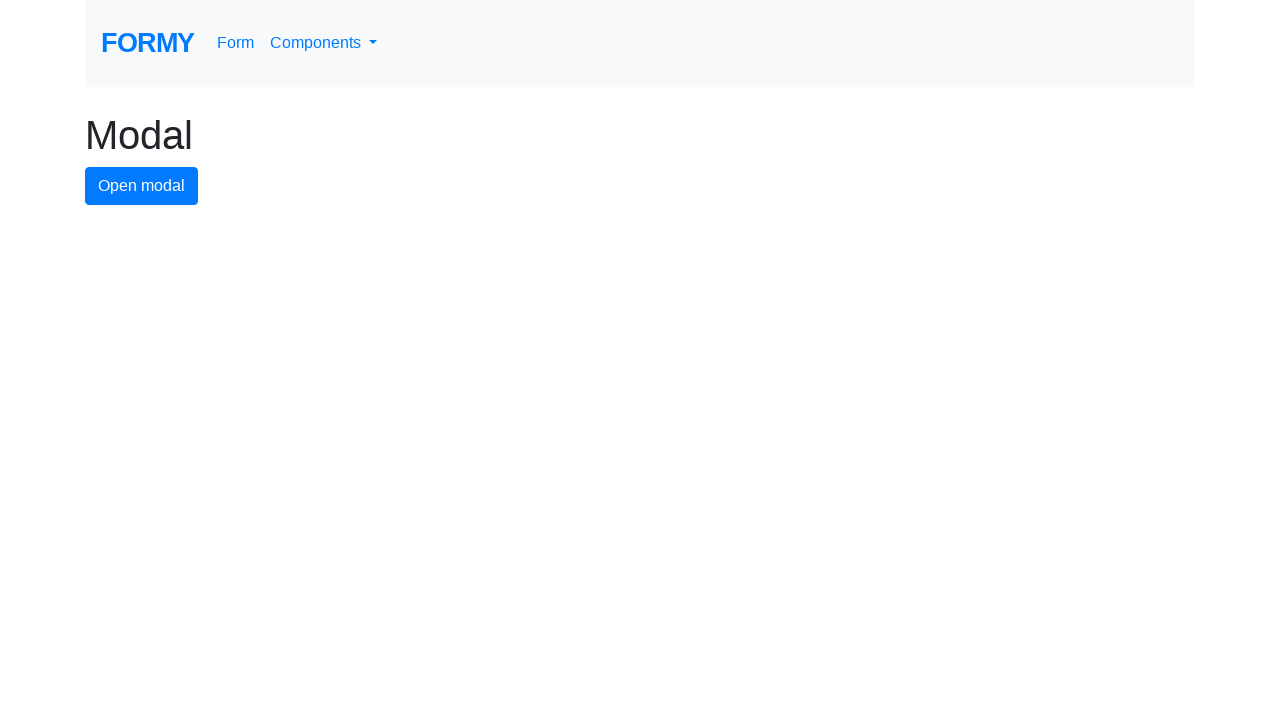

Clicked modal button to open the modal dialog at (142, 186) on #modal-button
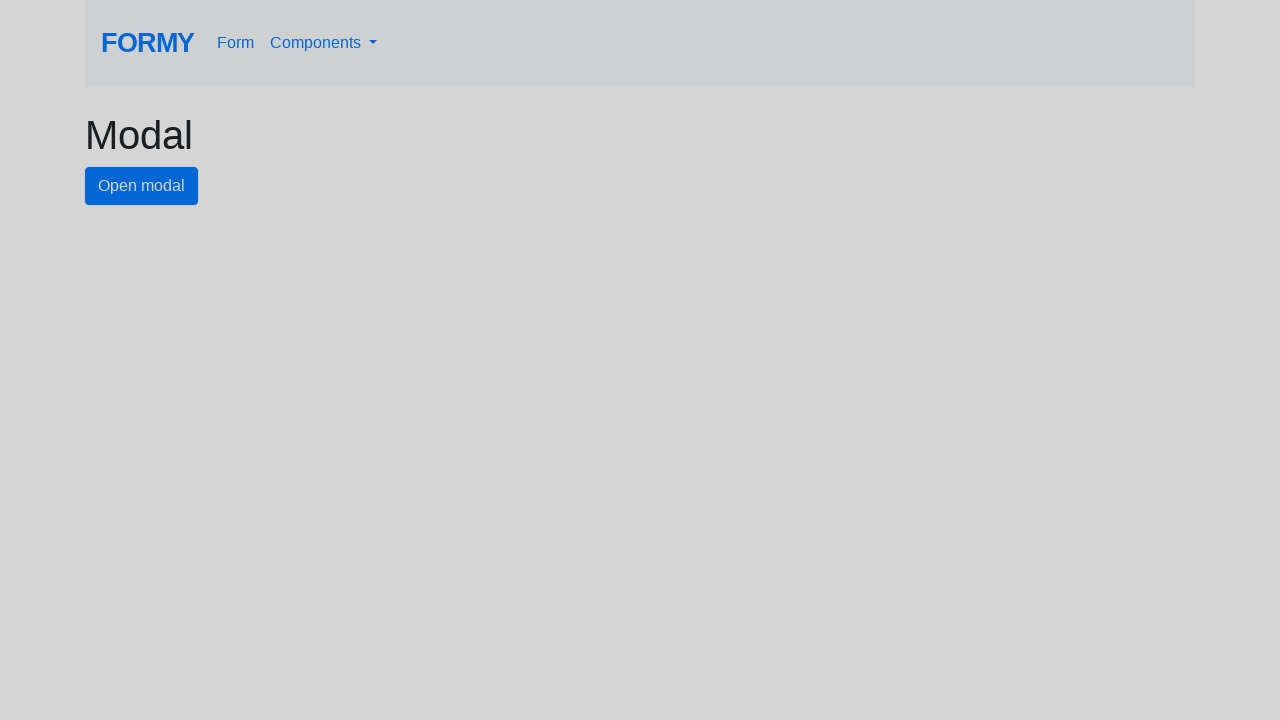

Clicked close button to close the modal dialog at (782, 184) on #close-button
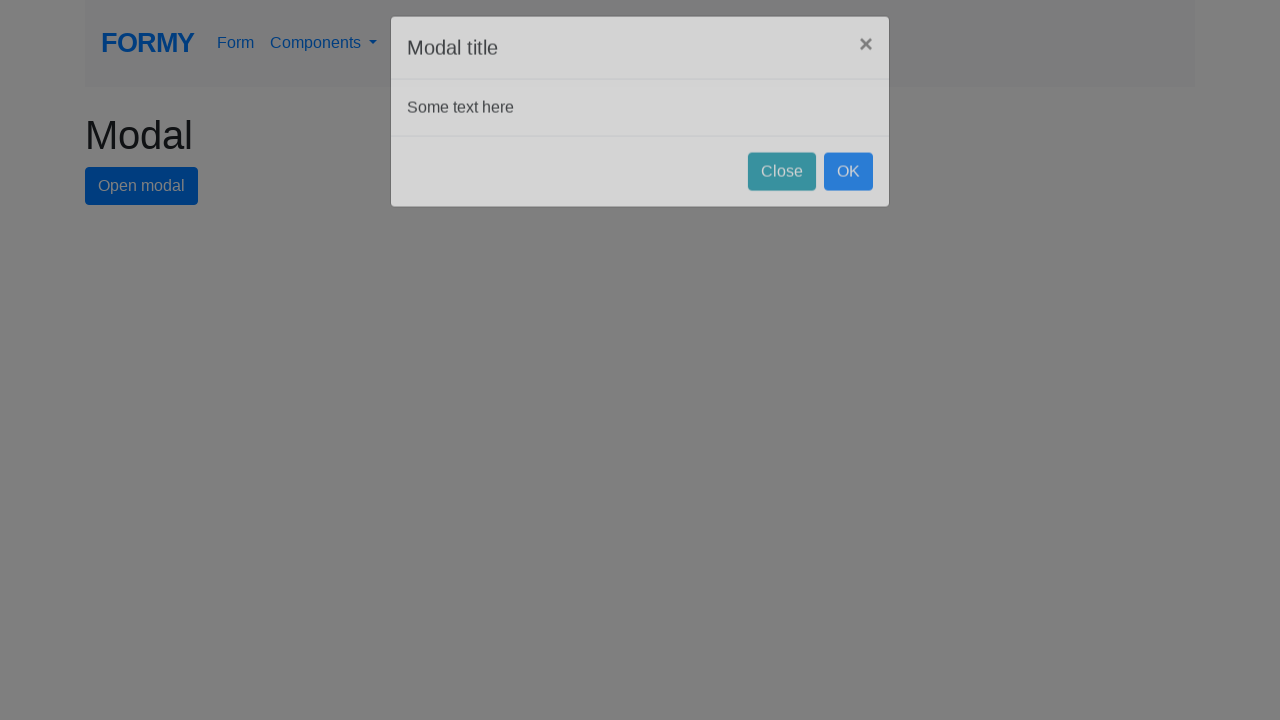

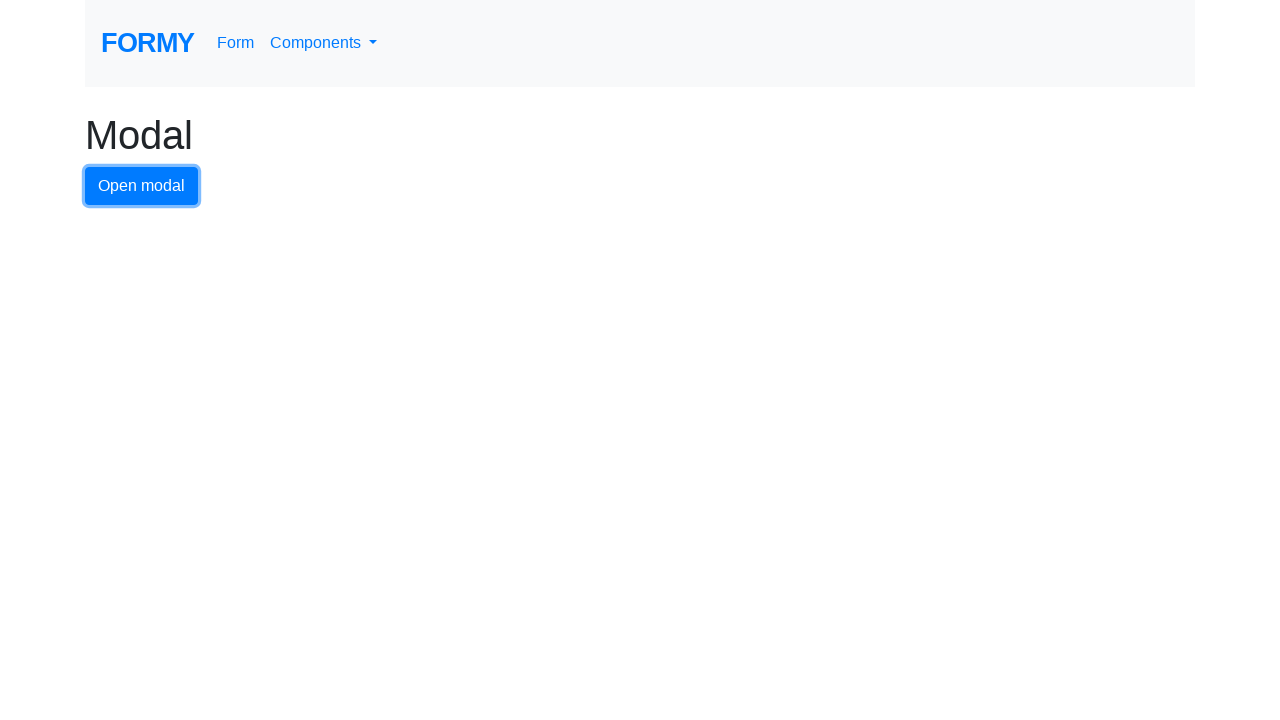